Tests a registration form by filling out personal information fields including name, address, email, phone, selecting gender, hobbies, skills and country

Starting URL: http://demo.automationtesting.in/Index.html

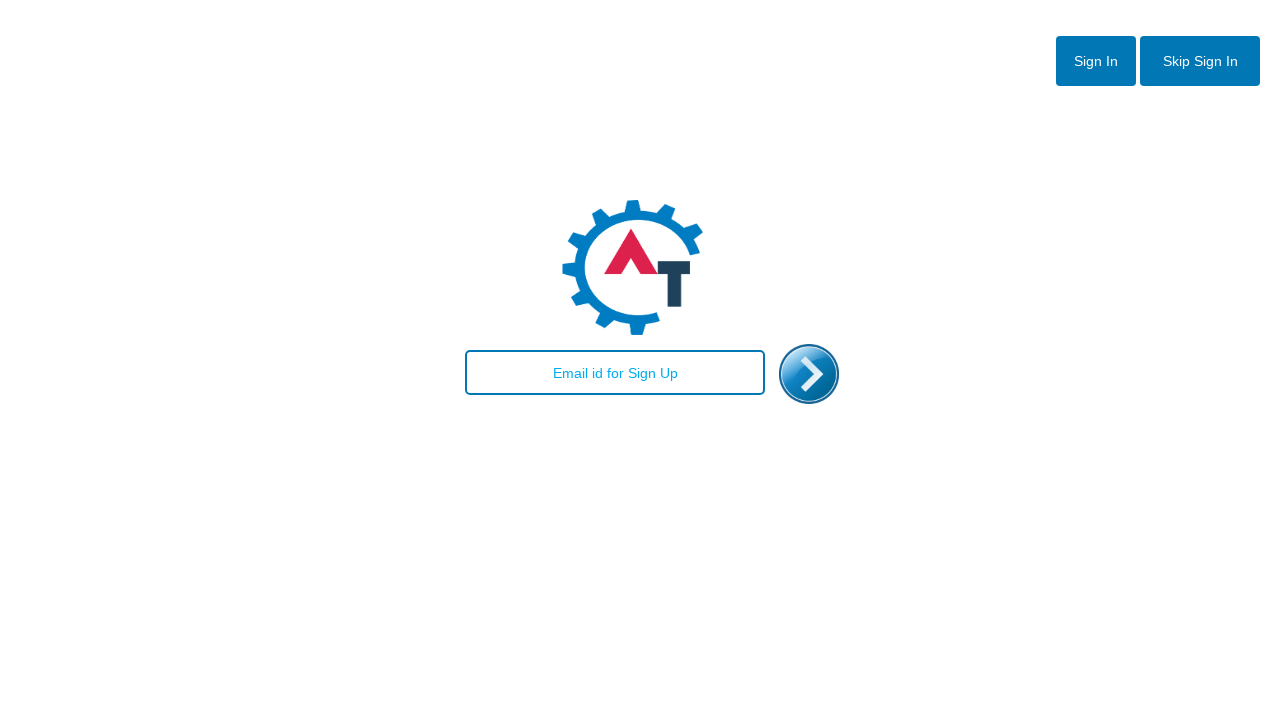

Filled email field with 'yusanAli@gmail.com' on index page on #email
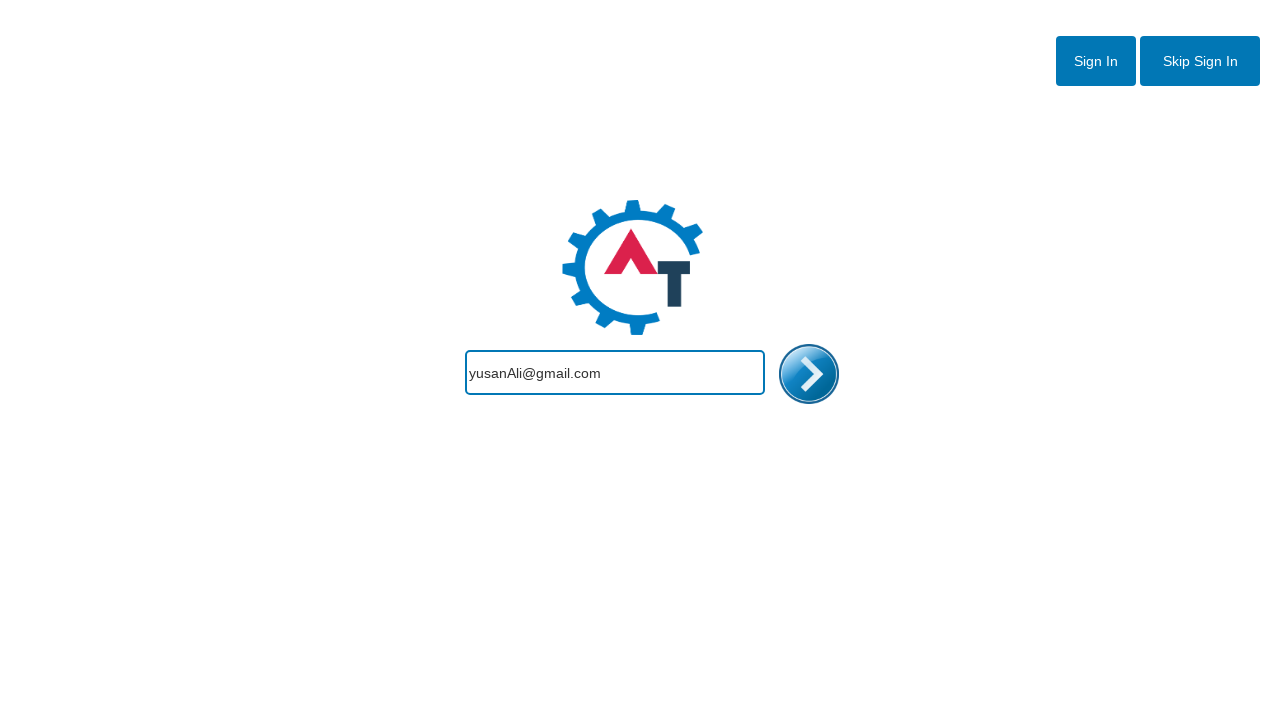

Clicked enter image button to proceed to registration form at (809, 374) on #enterimg
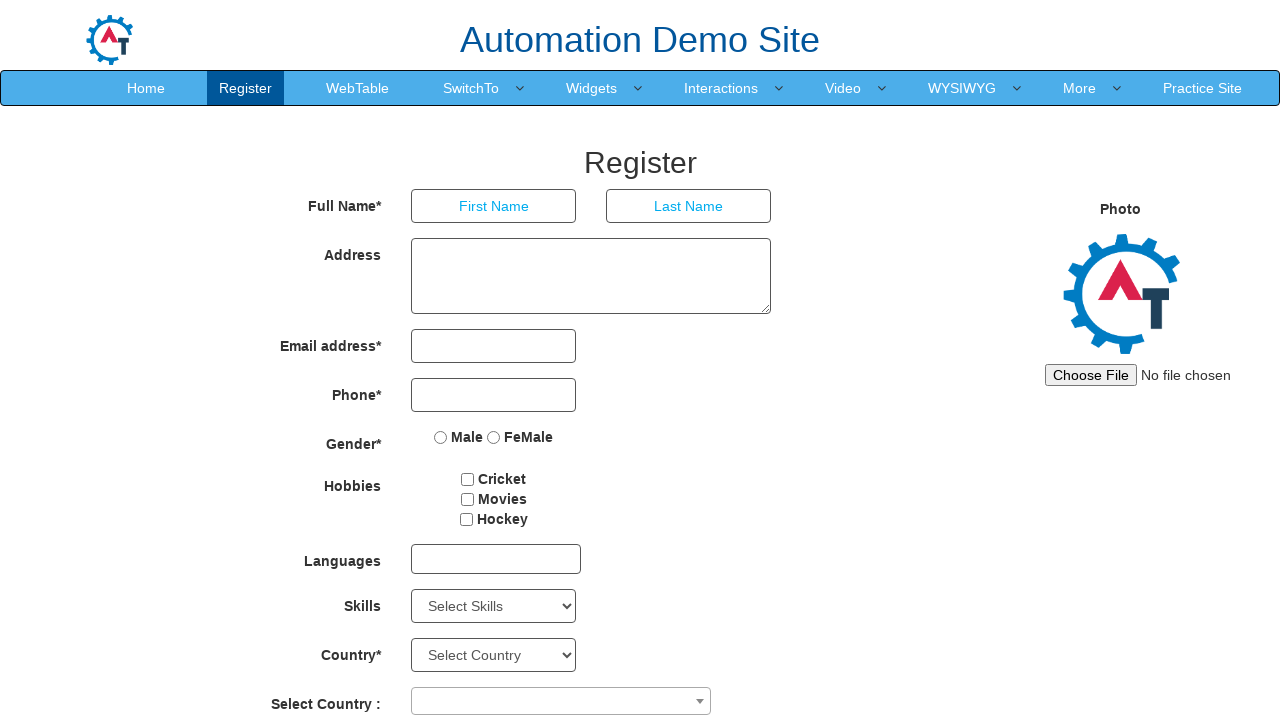

Filled first name field with 'Yusan' on input[placeholder='First Name']
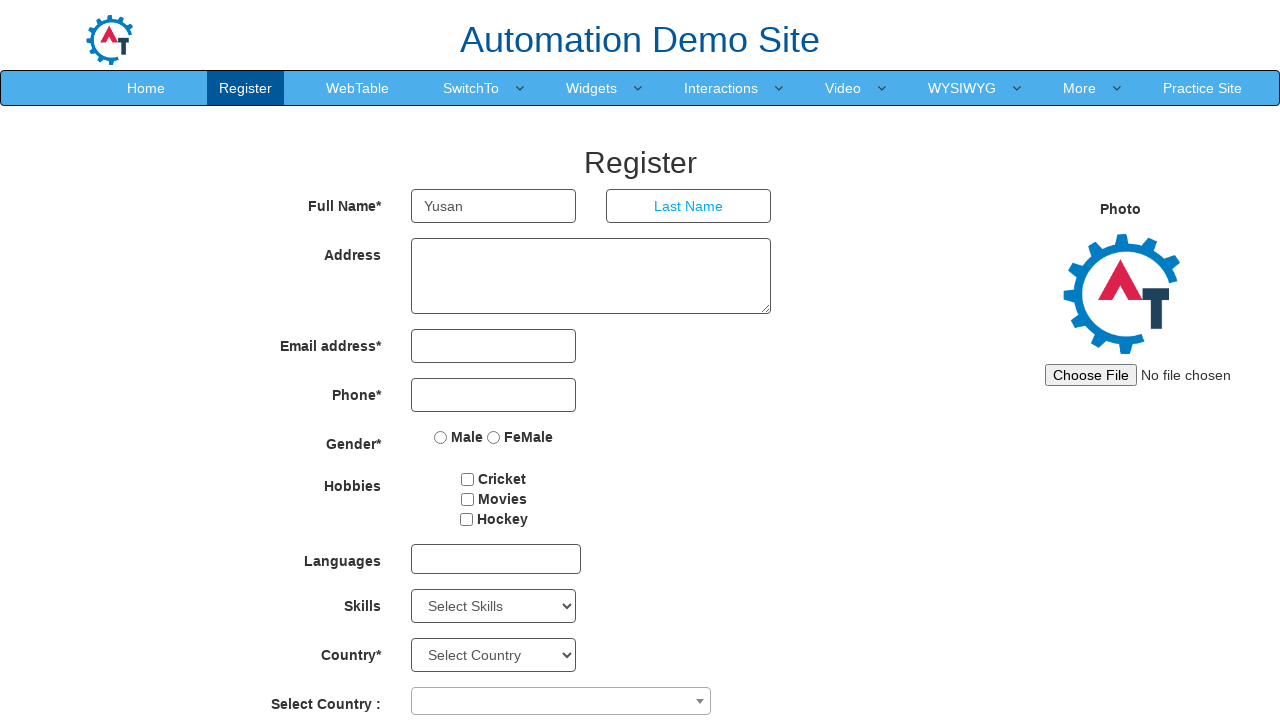

Filled last name field with 'Ali' on input[placeholder='Last Name']
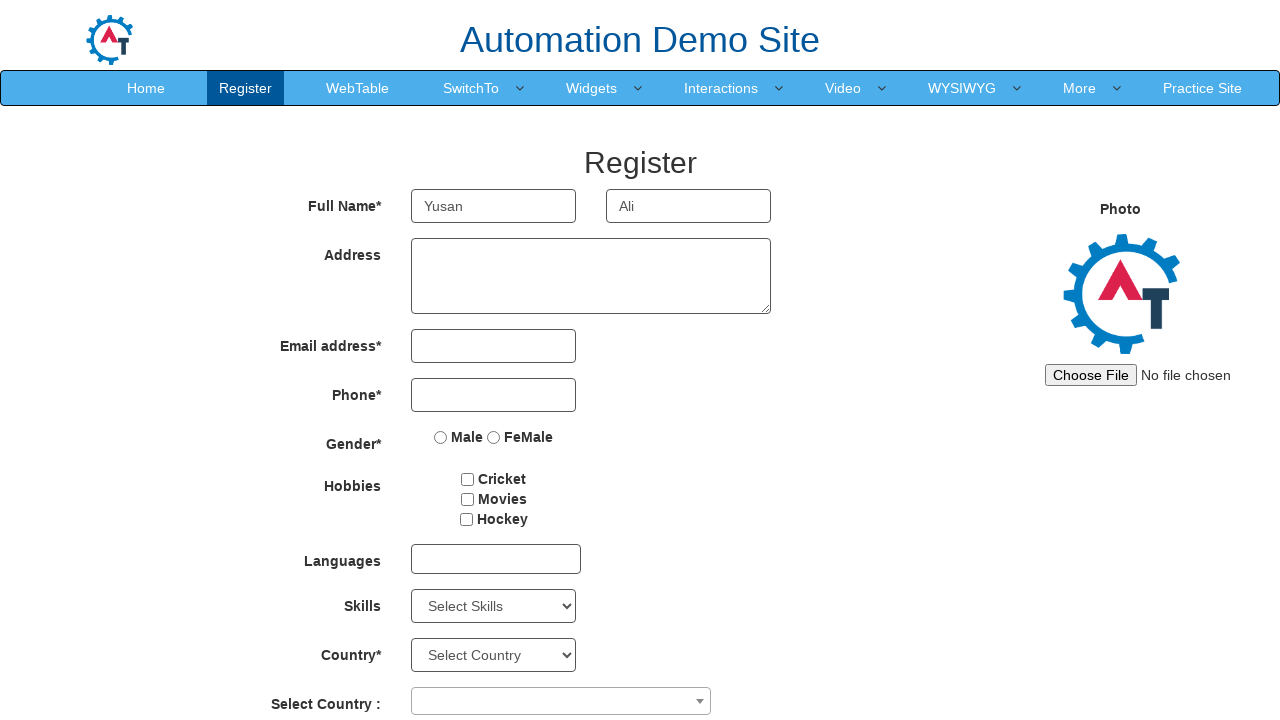

Filled address field with '26319 w grey st, Houston Texas, 77433' on //*[@id='basicBootstrapForm']/div[2]/div/textarea
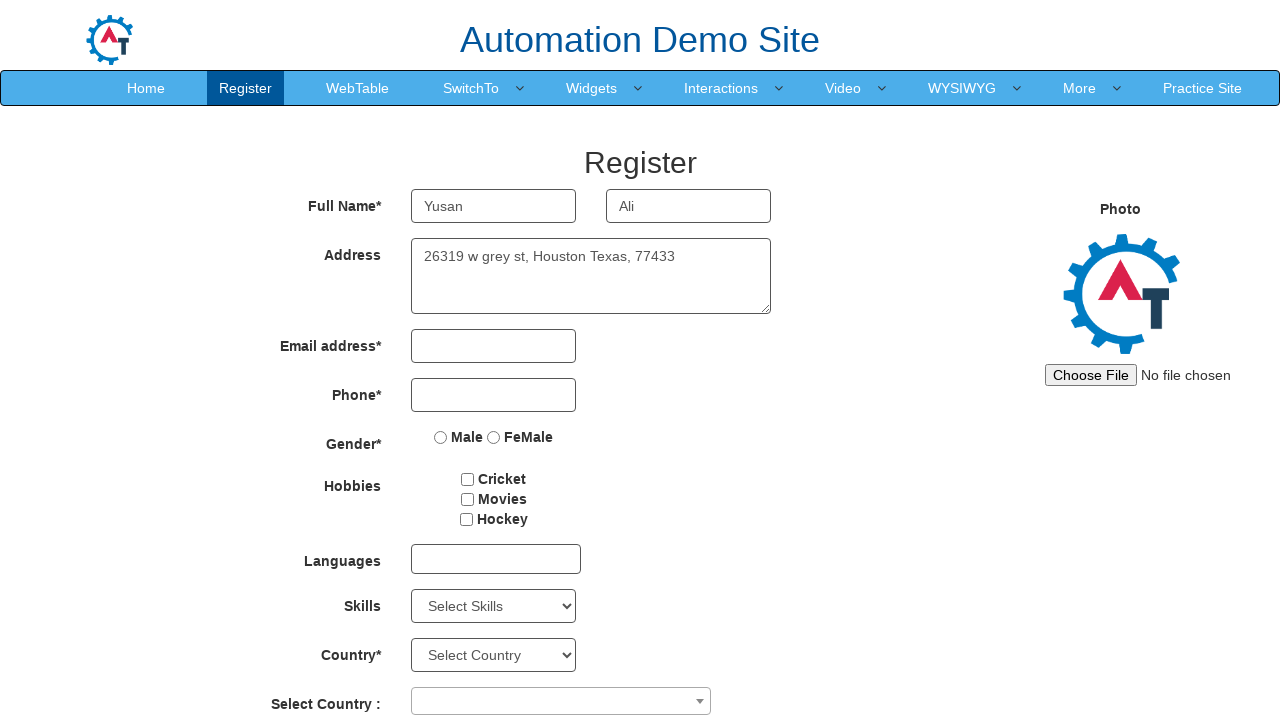

Filled email field with 'Testing@gmail.com' on //*[@id='eid']/input
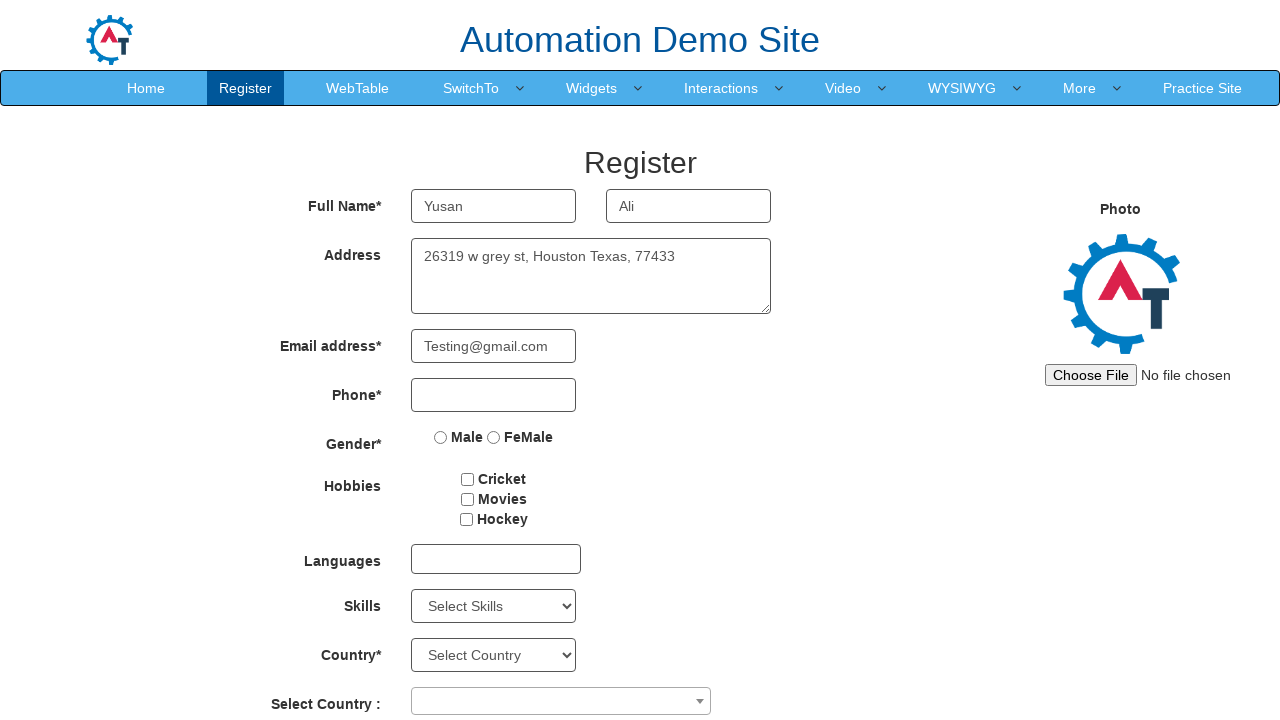

Filled phone number field with '123-456-7899' on //*[@id='basicBootstrapForm']/div[4]/div/input
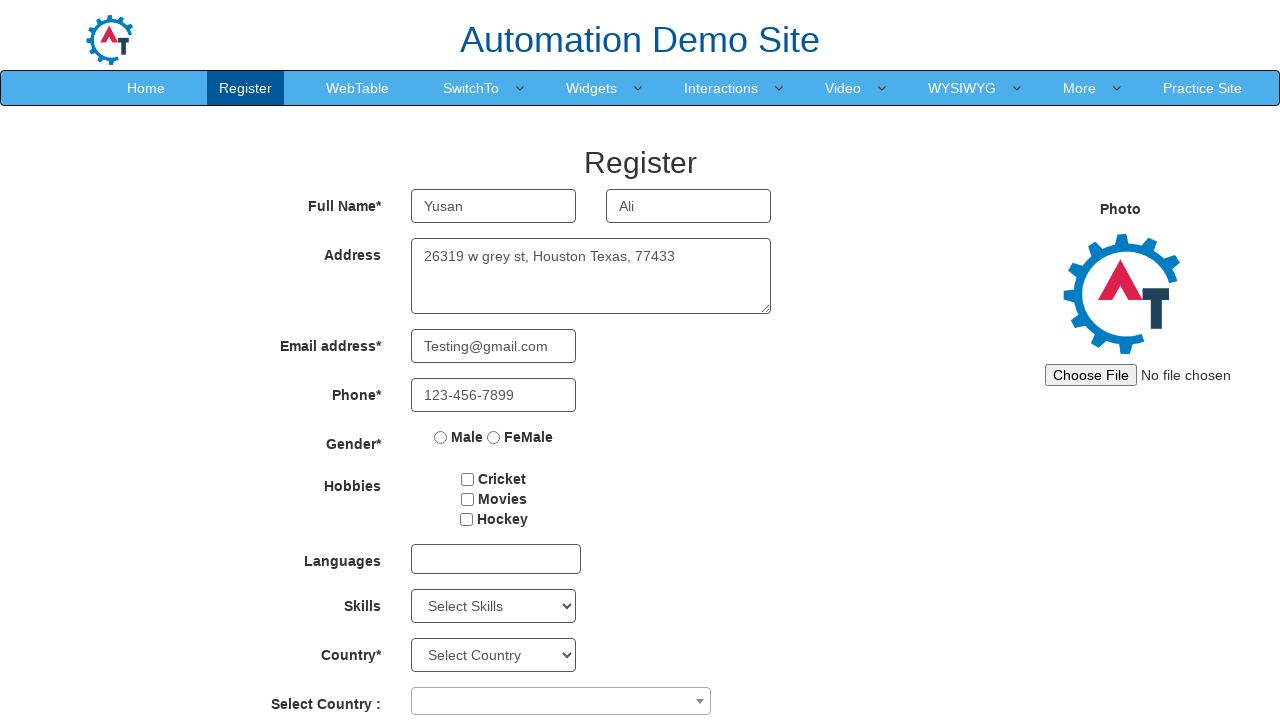

Selected gender (first radio button option) at (441, 437) on xpath=//*[@id='basicBootstrapForm']/div[5]/div/label[1]/input
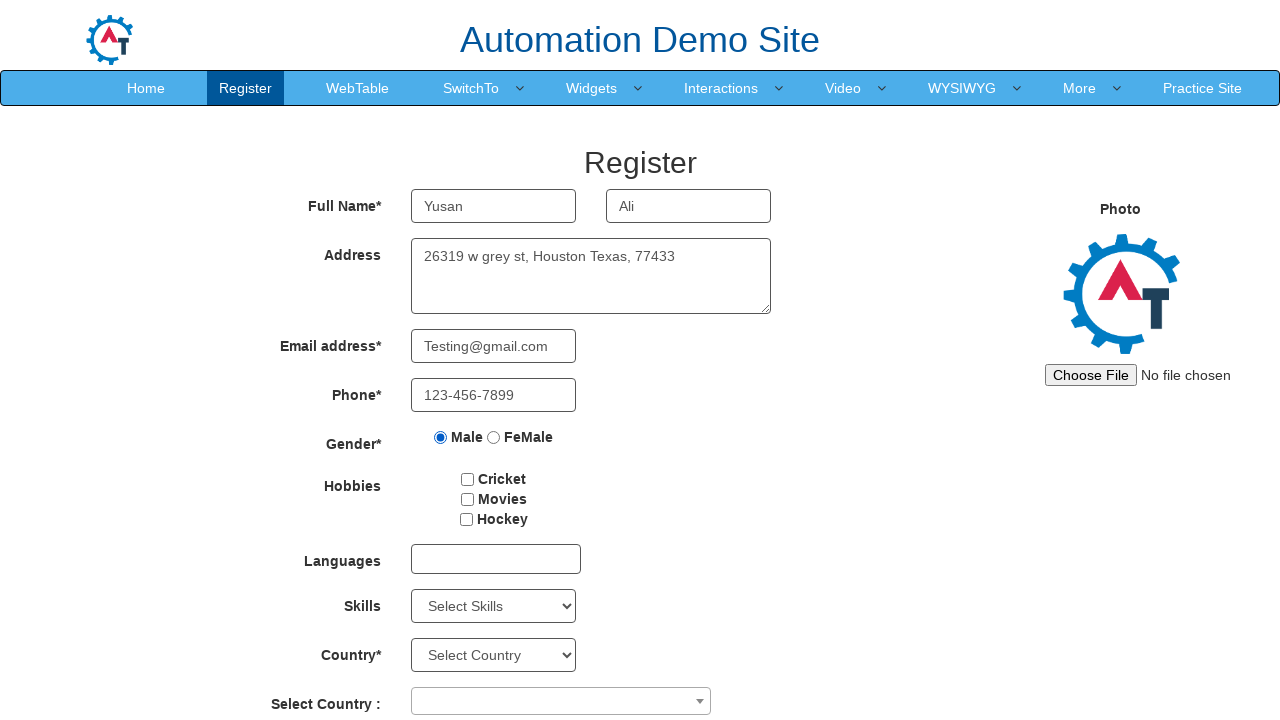

Selected hobby checkbox at (467, 499) on #checkbox2
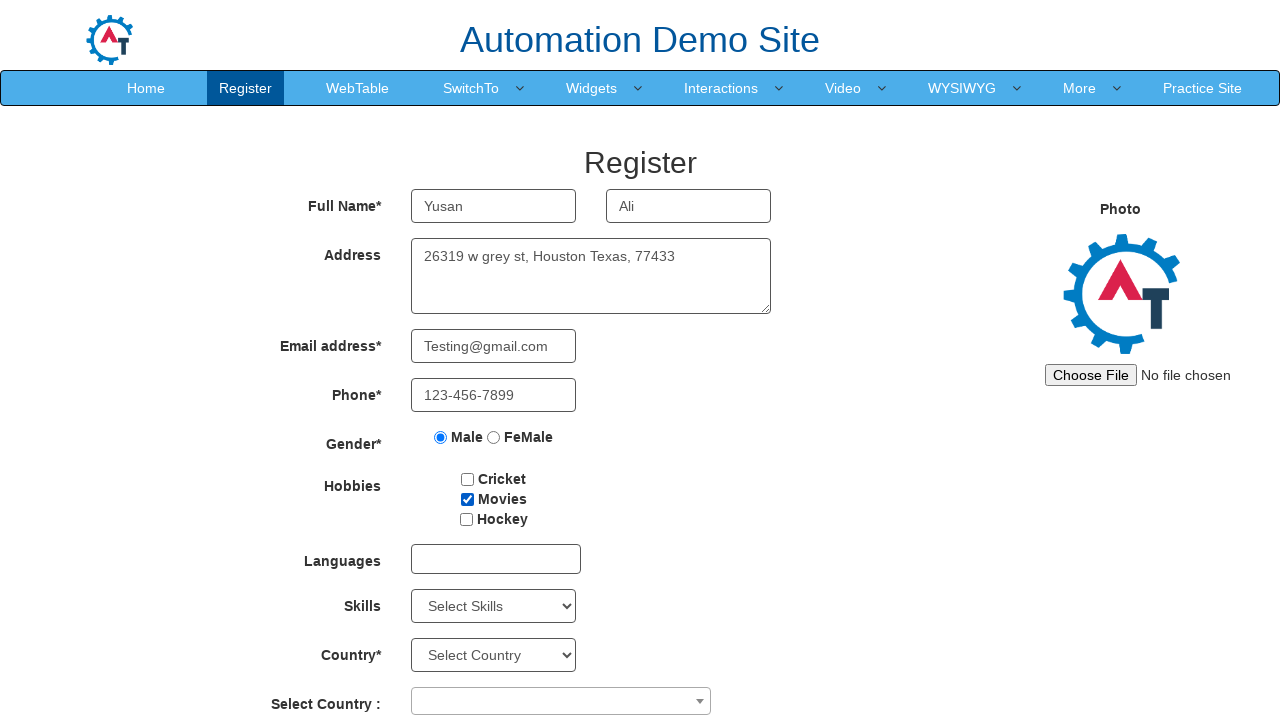

Selected 'Documentation' from skills dropdown on #Skills
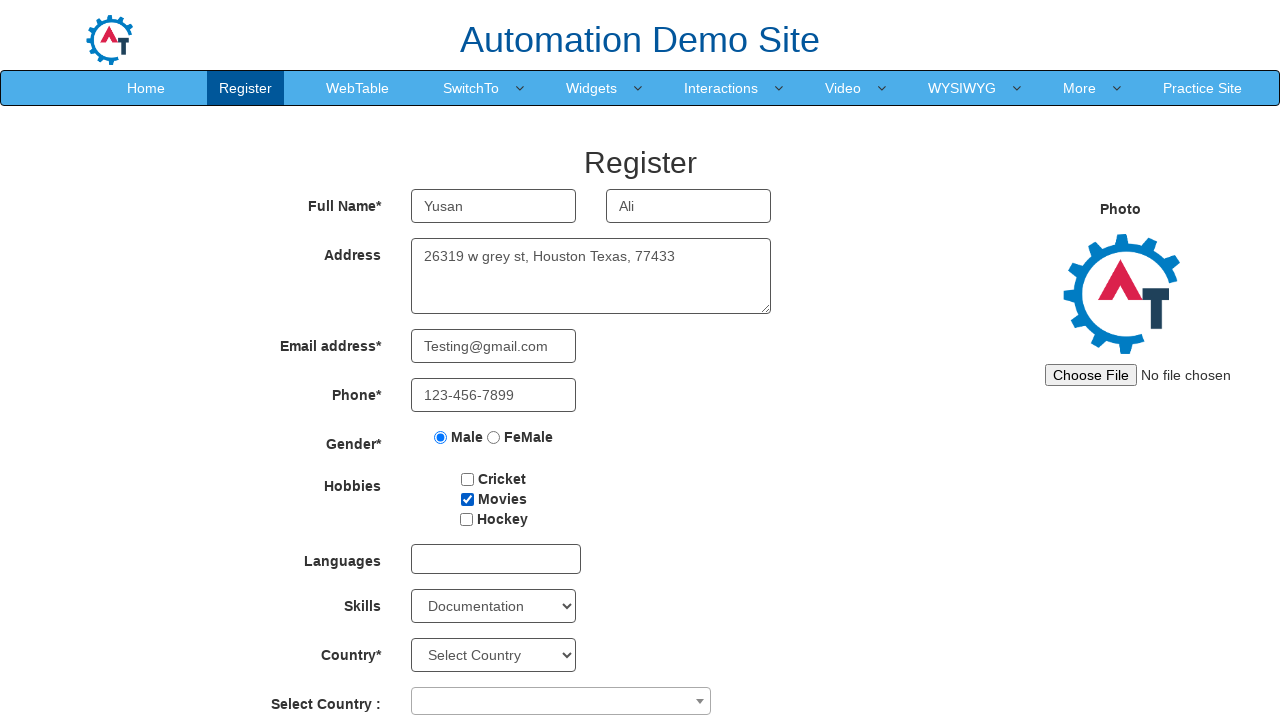

Selected 'Australia' from country dropdown on #country
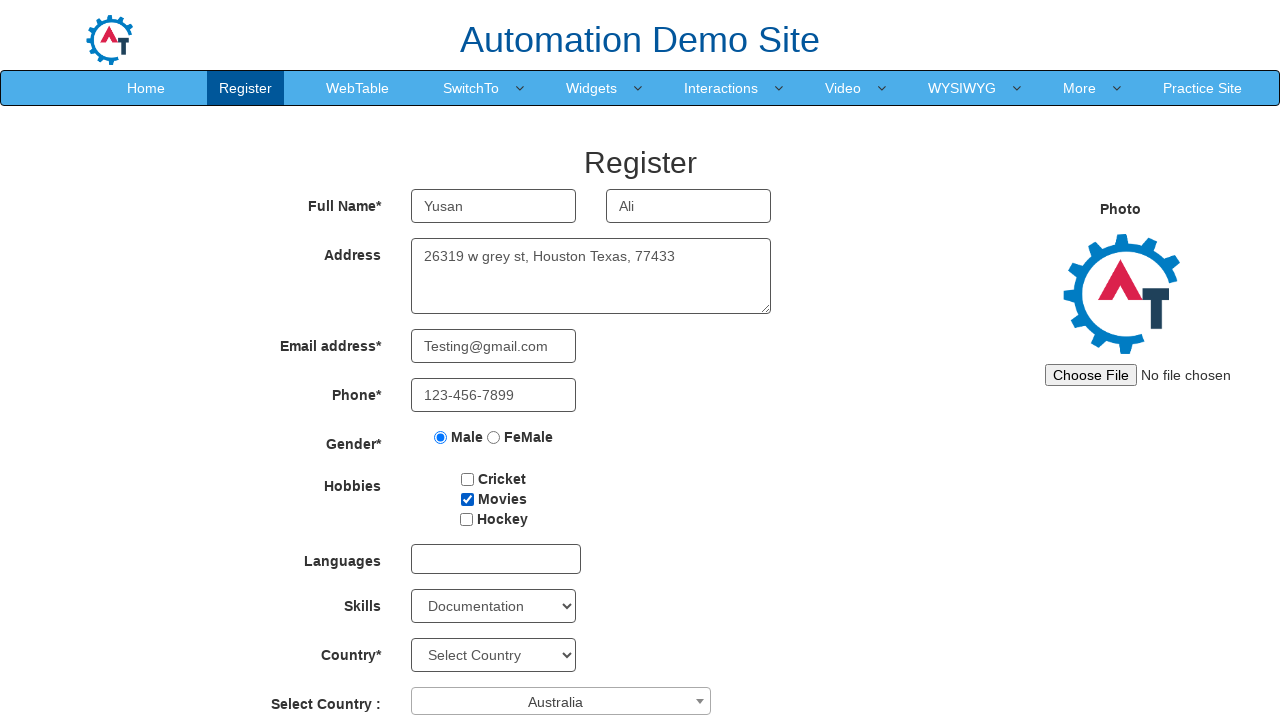

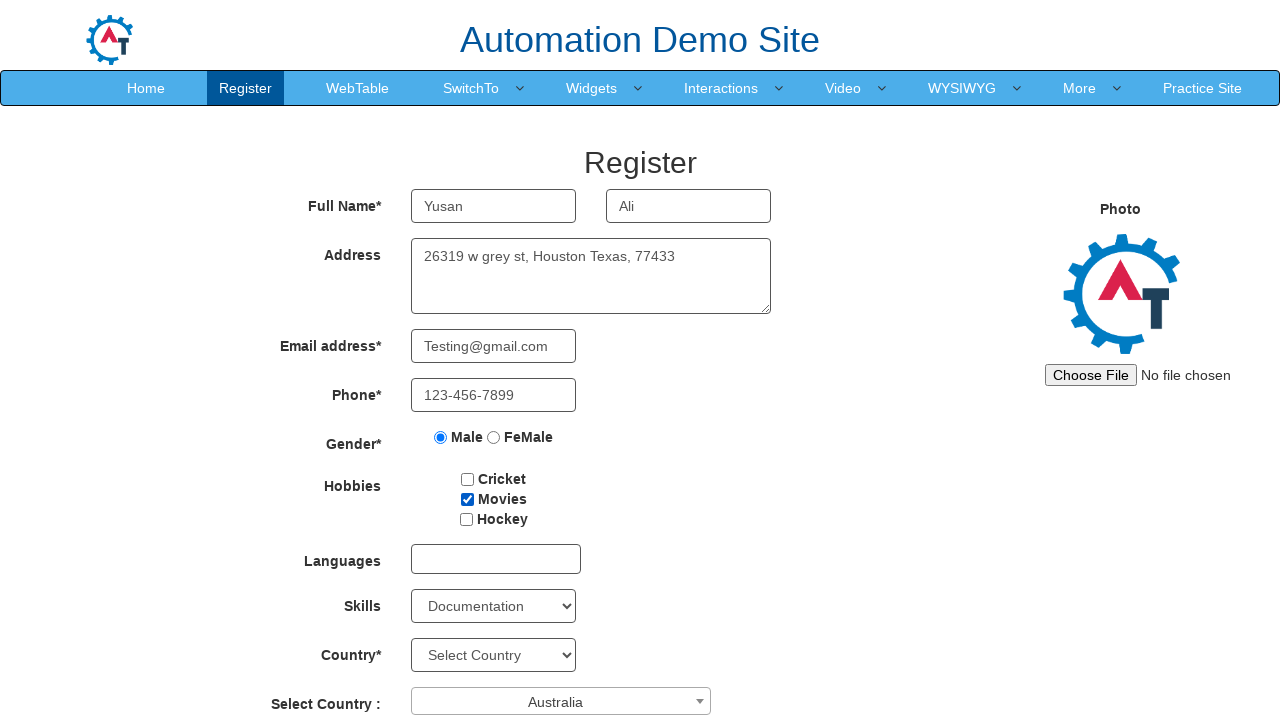